Tests JavaScript confirm dialog by clicking confirm button and dismissing the dialog

Starting URL: https://automationfc.github.io/basic-form/index.html

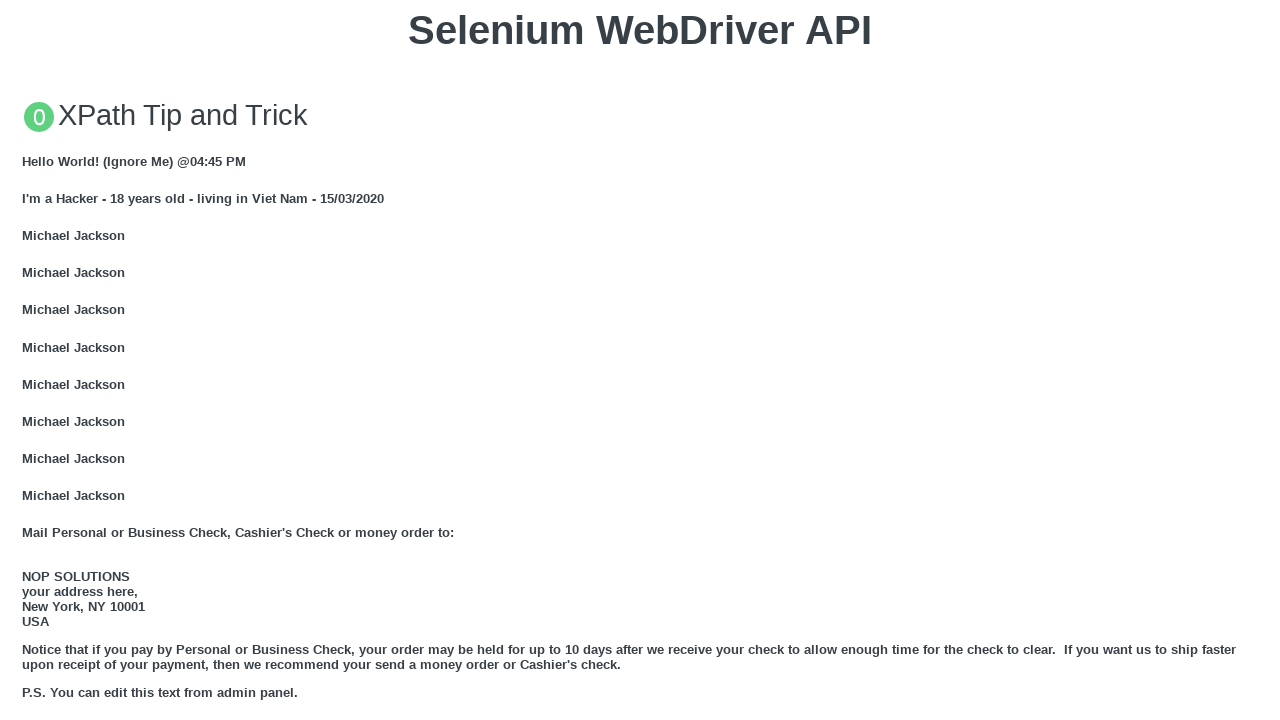

Scrolled to JS Confirm button
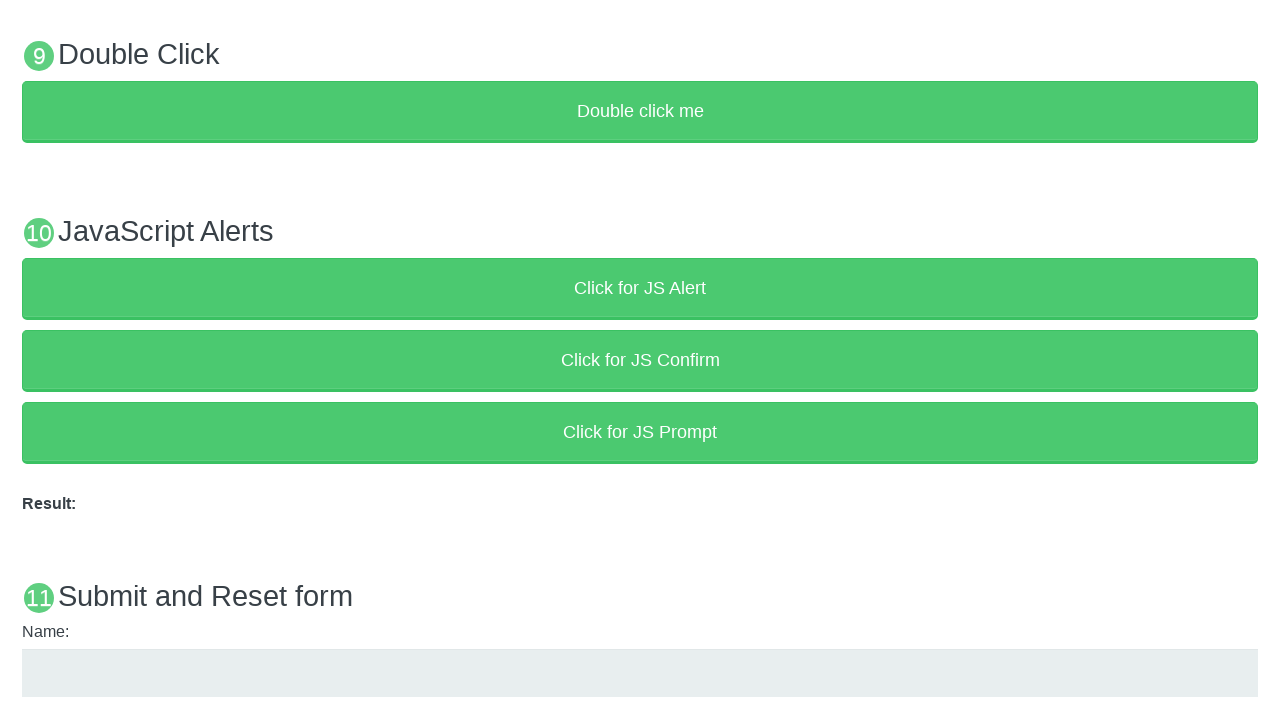

Set up dialog handler to dismiss confirm dialog
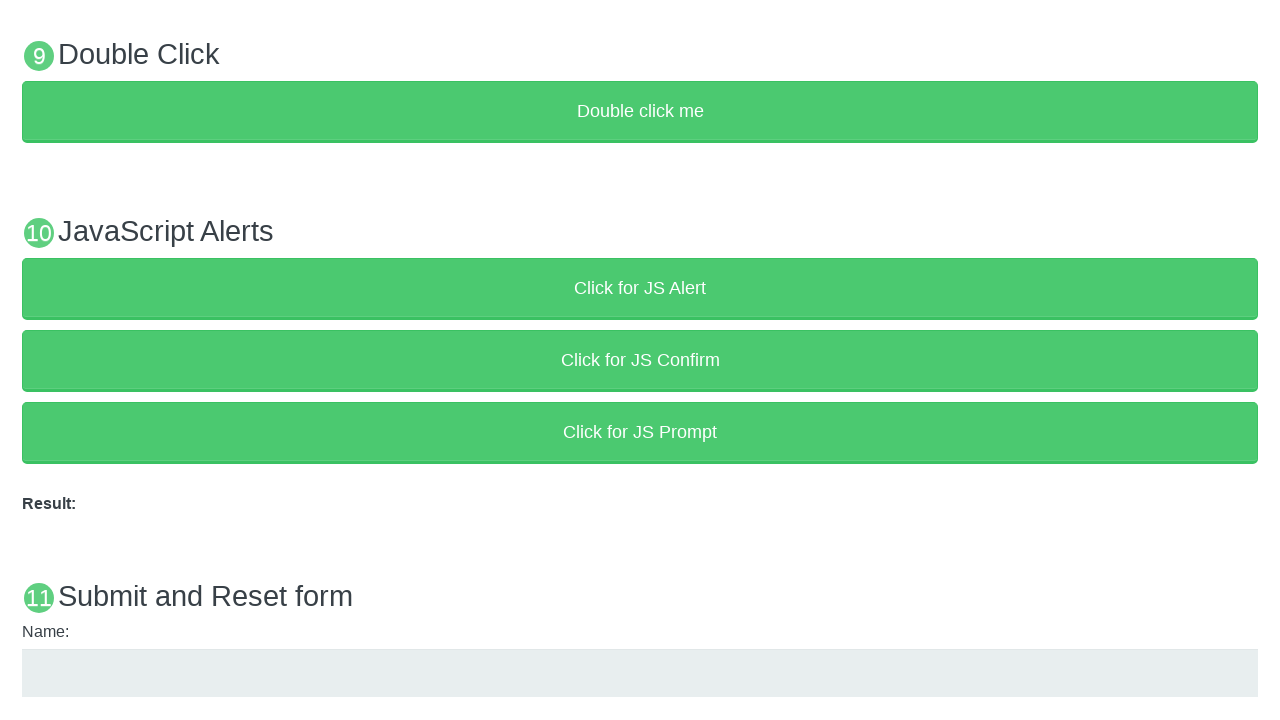

Clicked JS Confirm button to trigger confirm dialog at (640, 360) on xpath=//button[text()='Click for JS Confirm']
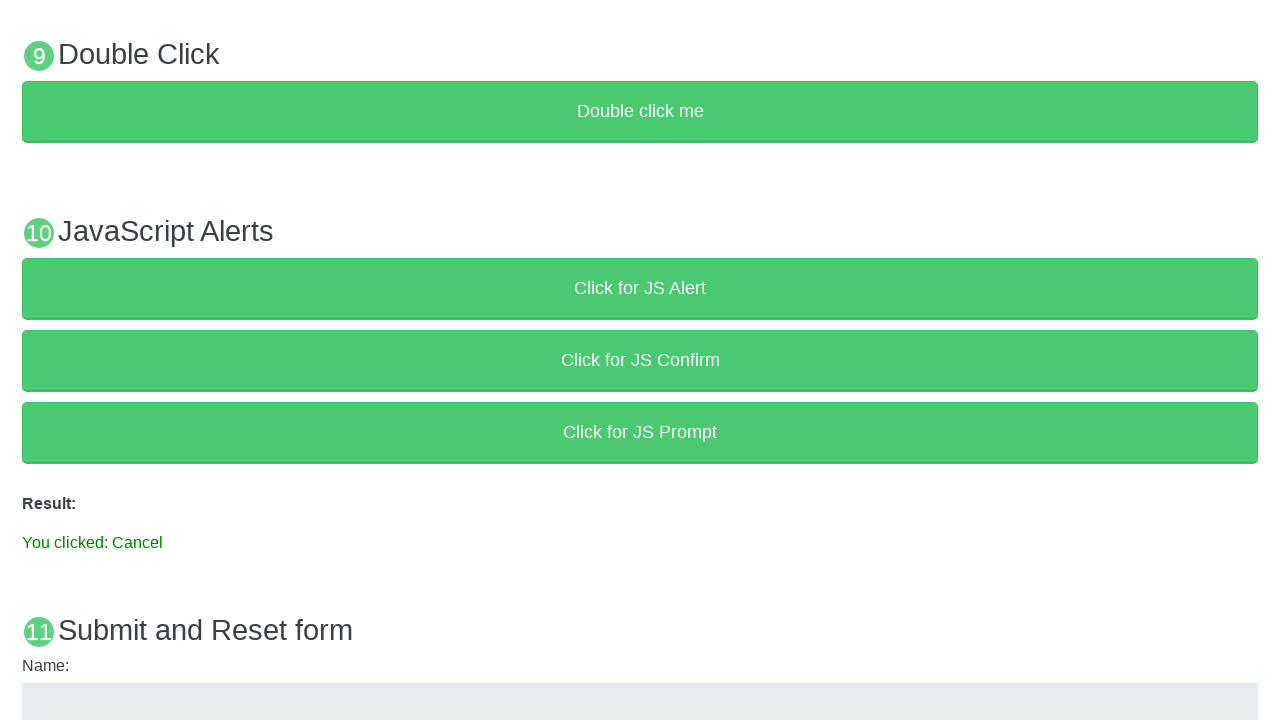

Confirm dialog was dismissed and result message appeared
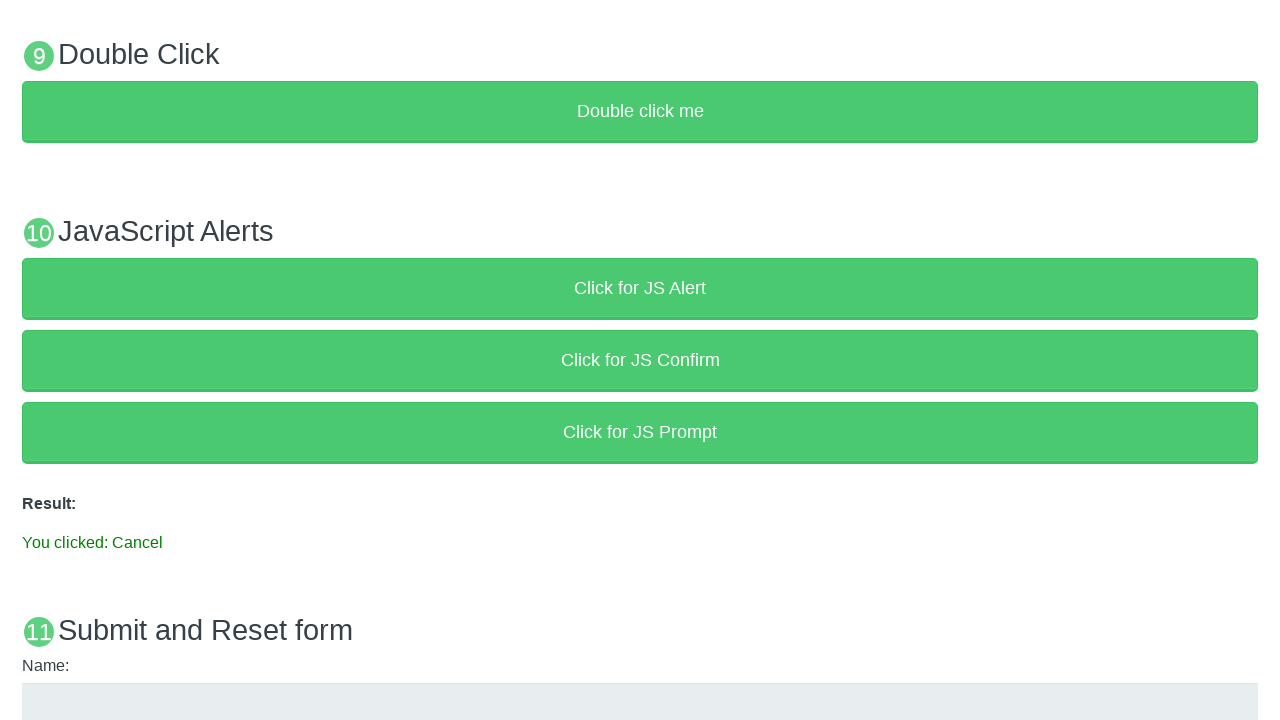

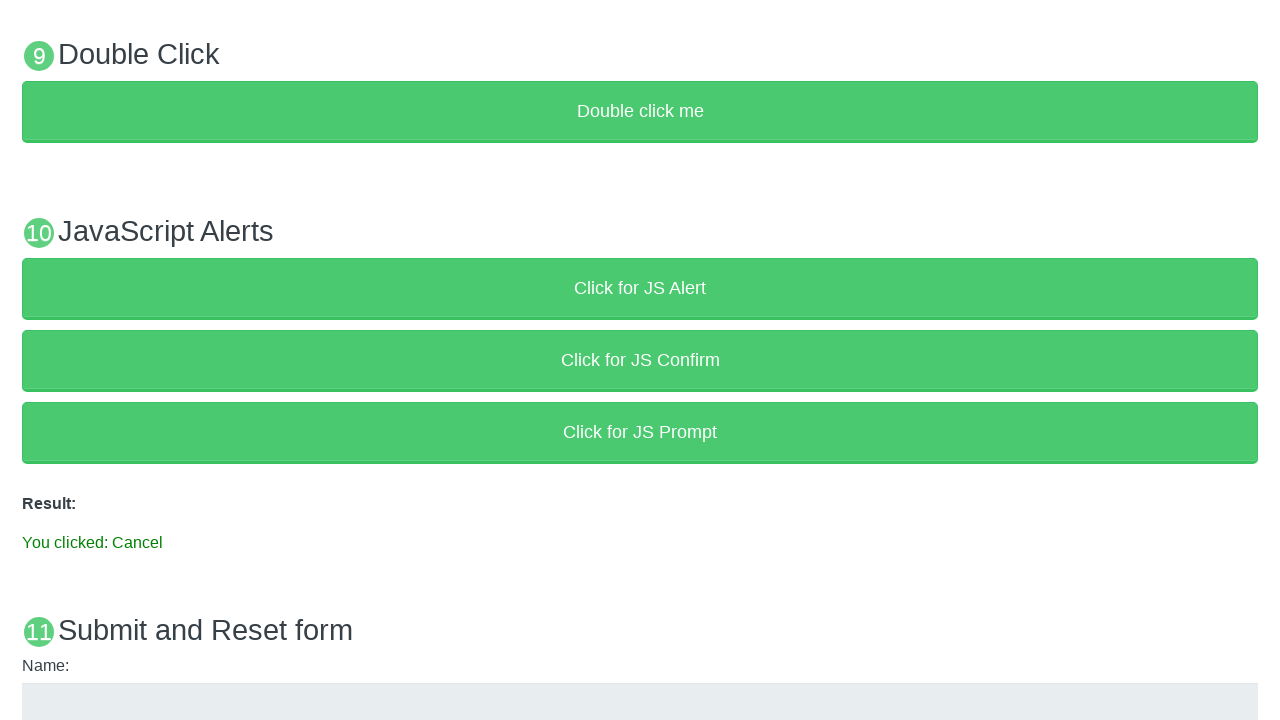